Tests adding a single todo item by filling the input field and pressing Enter, then verifies the todo text appears in the list

Starting URL: https://oalmhage.github.io/todoMVC/

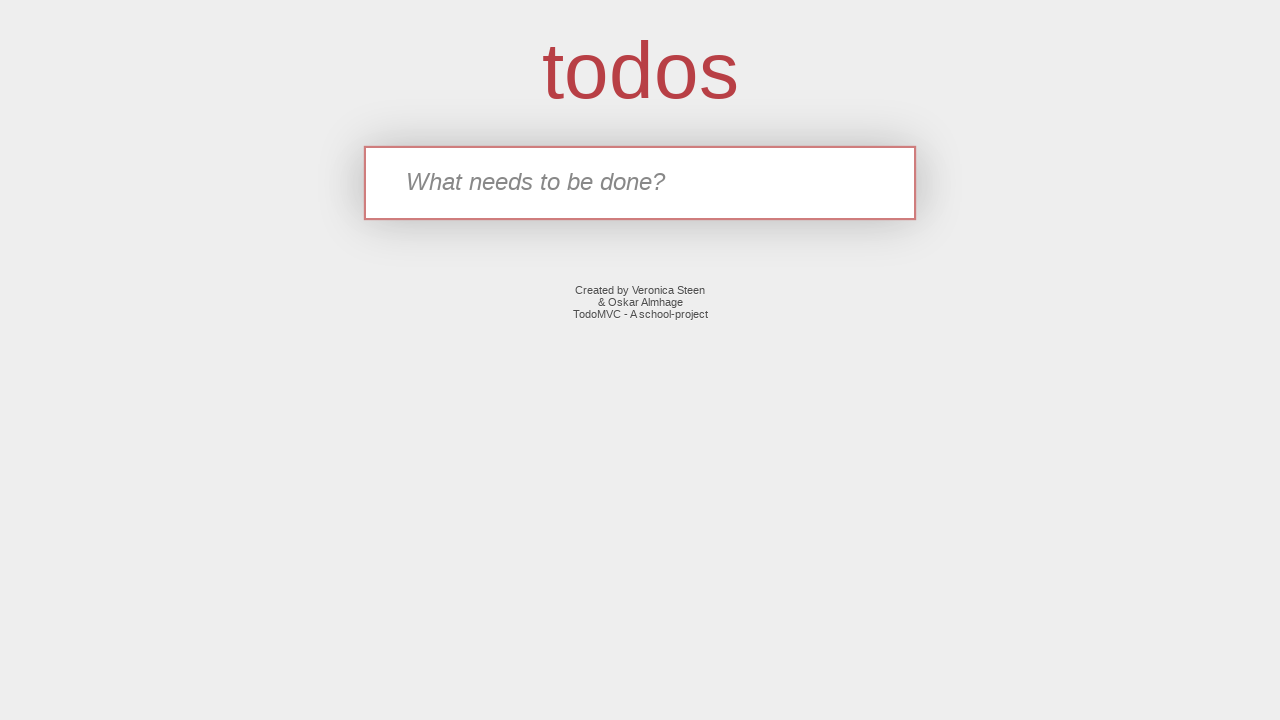

Located todo input field with placeholder 'What needs to be done?'
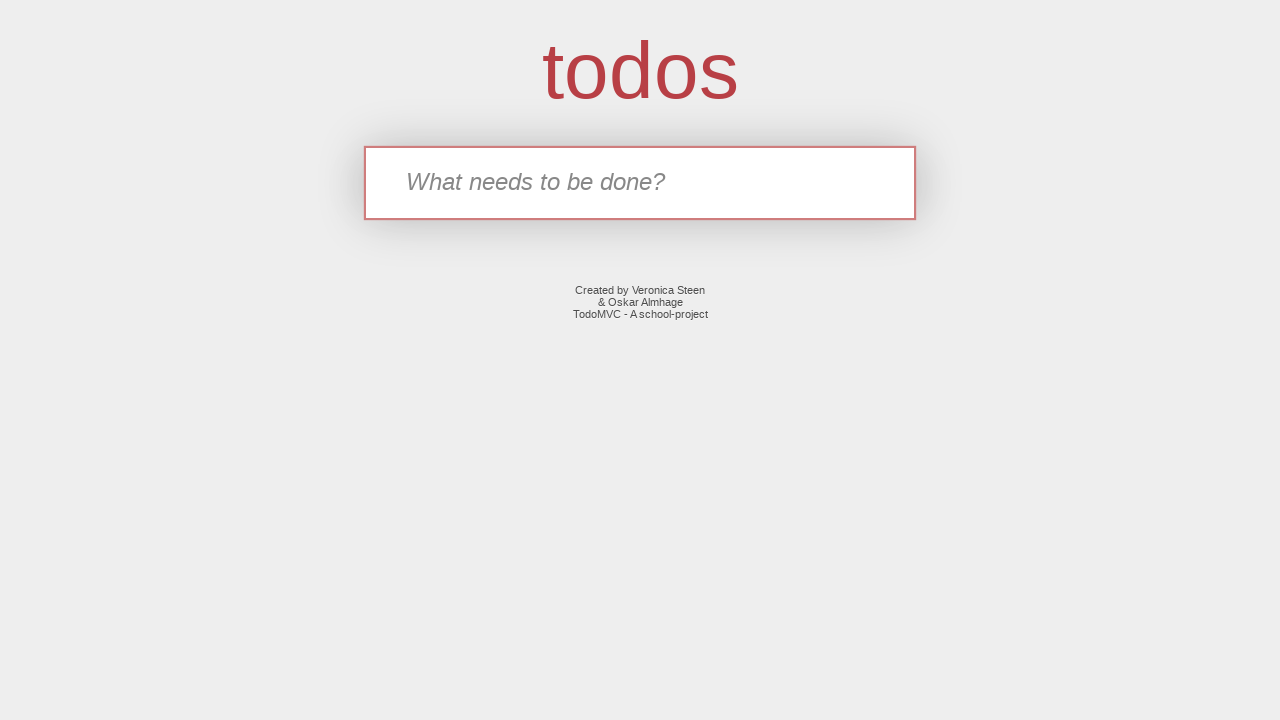

Filled todo input field with 'Eat a bag of chips' on internal:attr=[placeholder="What needs to be done?"i]
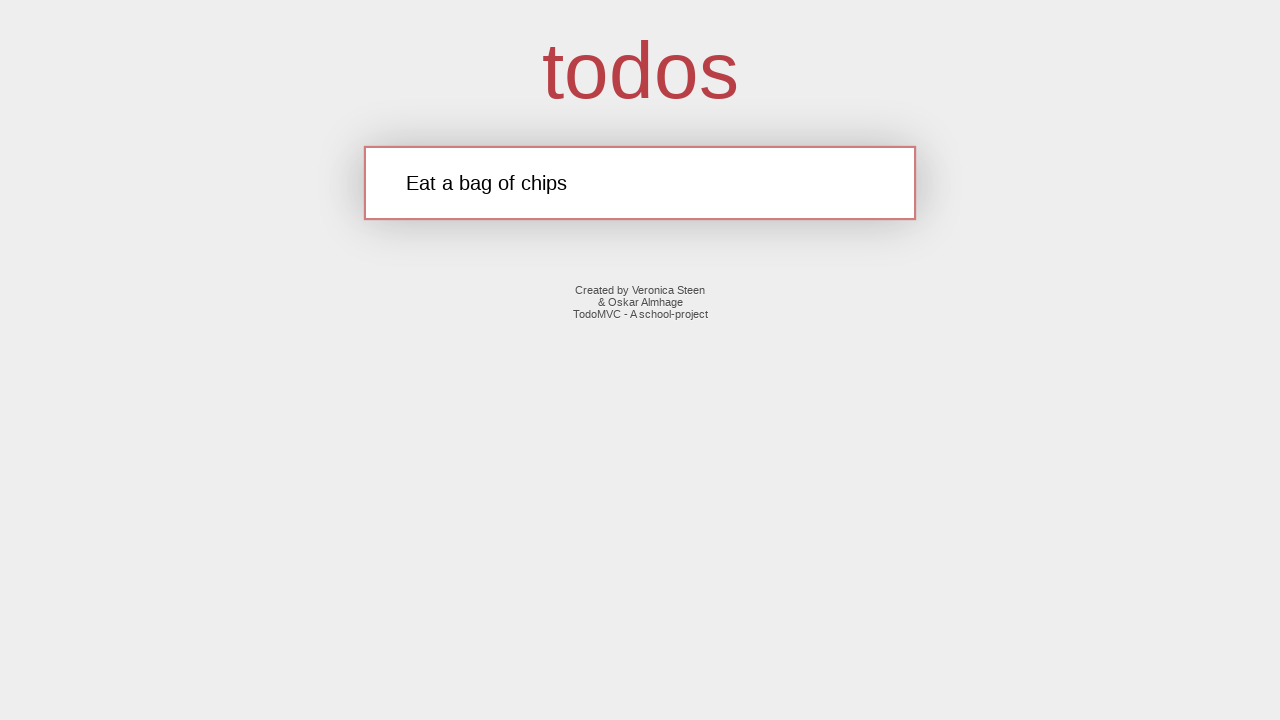

Pressed Enter to submit the todo on internal:attr=[placeholder="What needs to be done?"i]
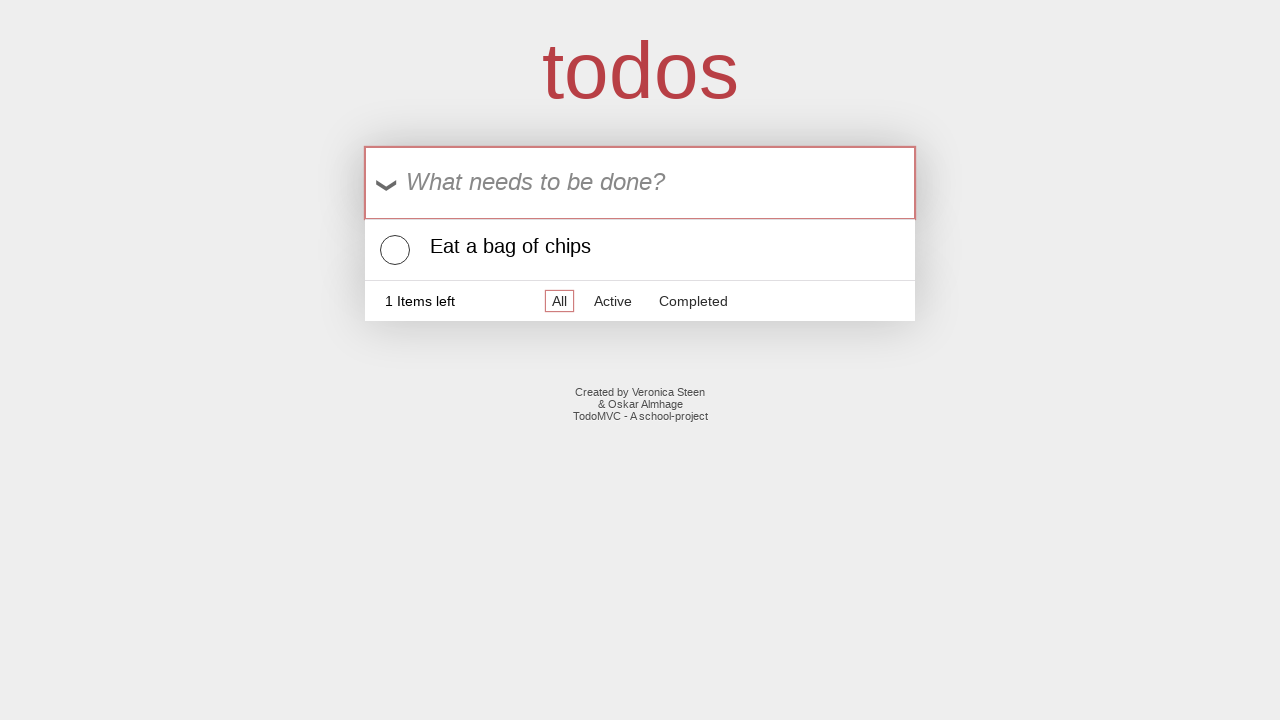

Waited for todo item to appear in the checklist
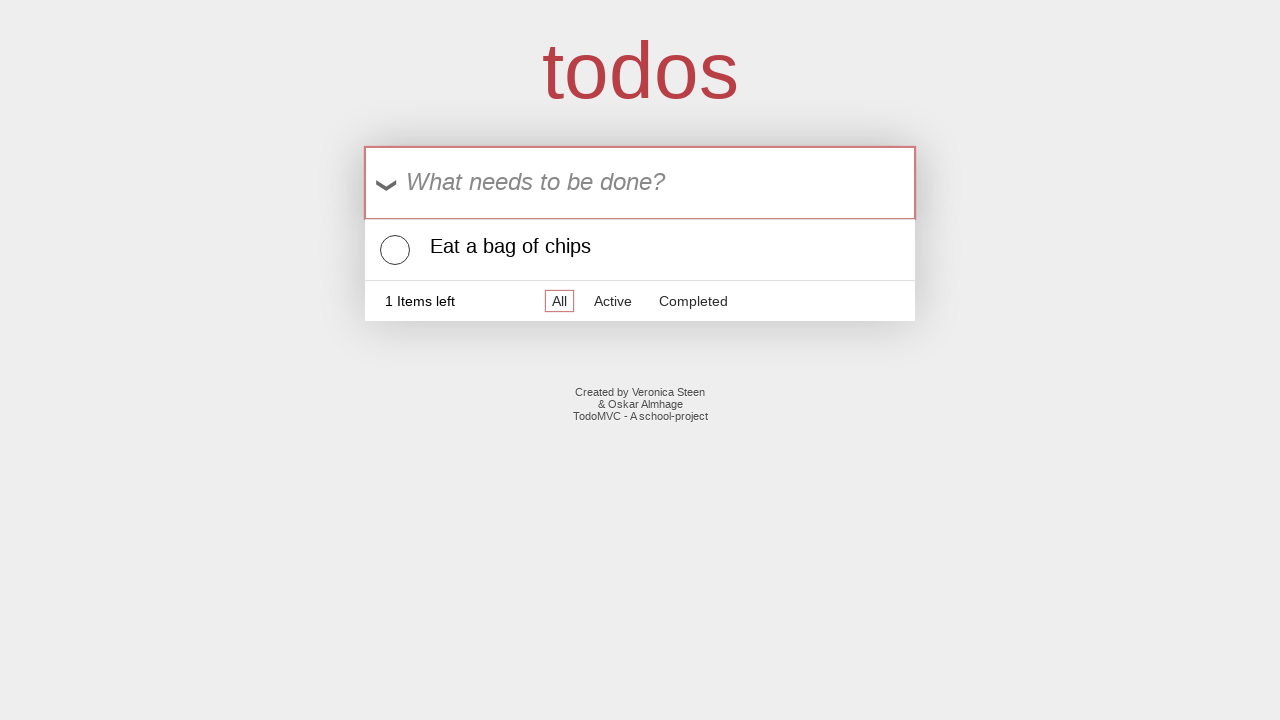

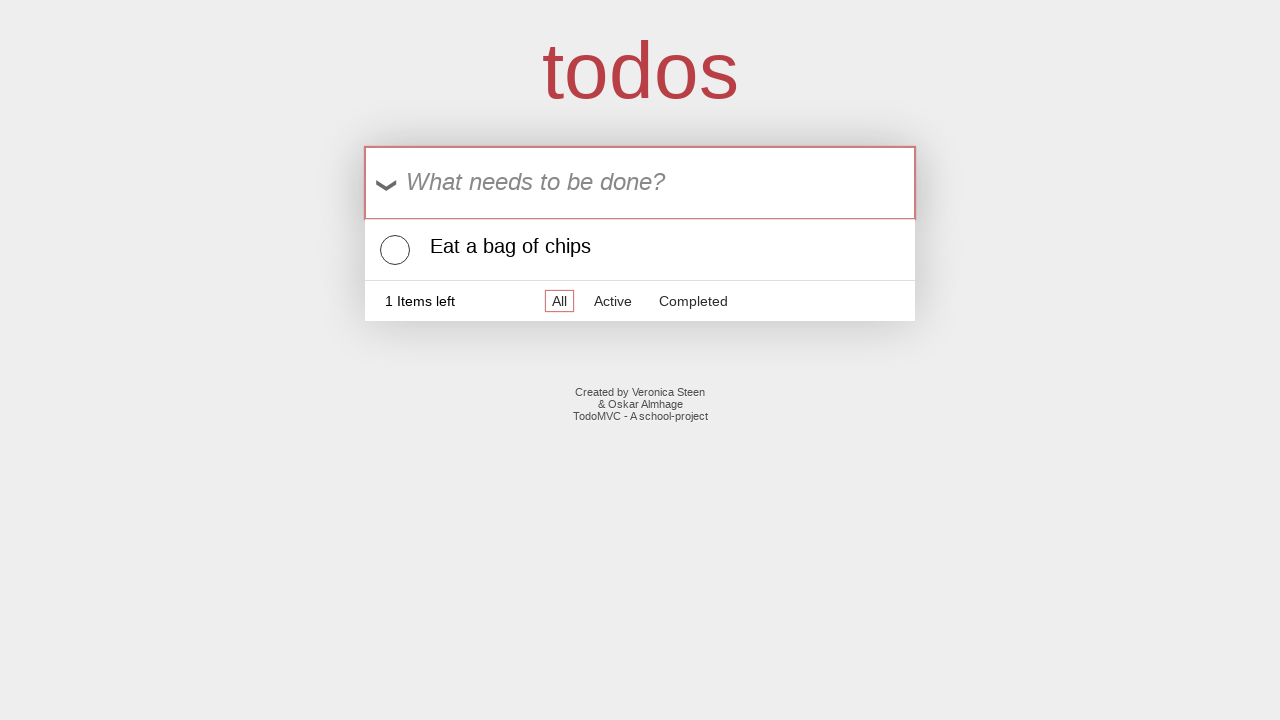